Tests marking a todo item as completed by clicking the checkbox

Starting URL: https://todomvc.com/examples/angular/dist/browser/#/all

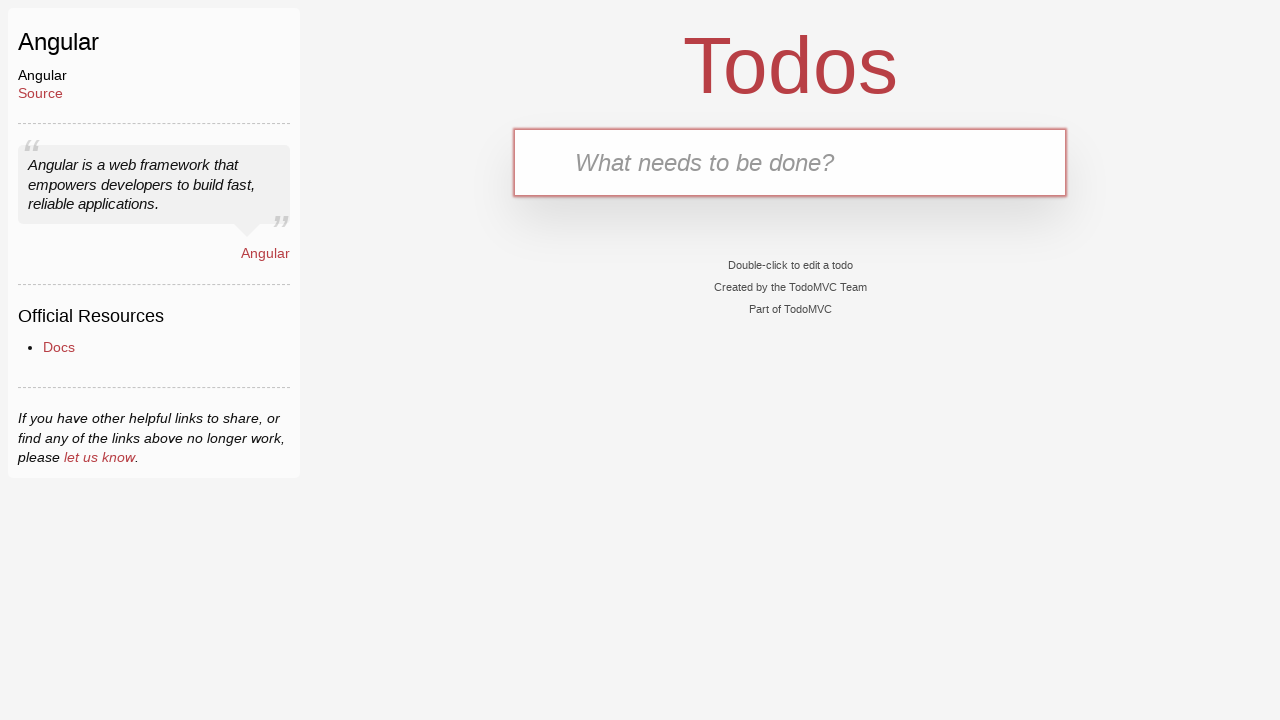

Filled new todo input field with 'buy milk' on .new-todo
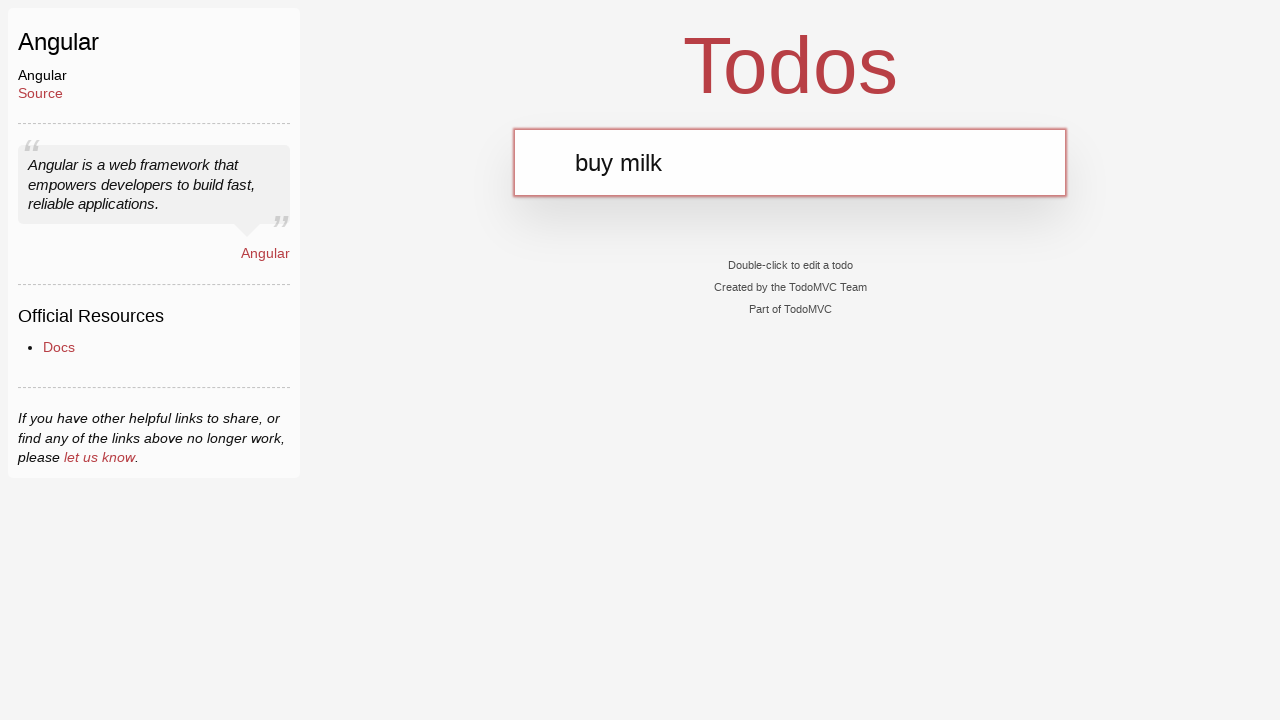

Pressed Enter to create new todo item on .new-todo
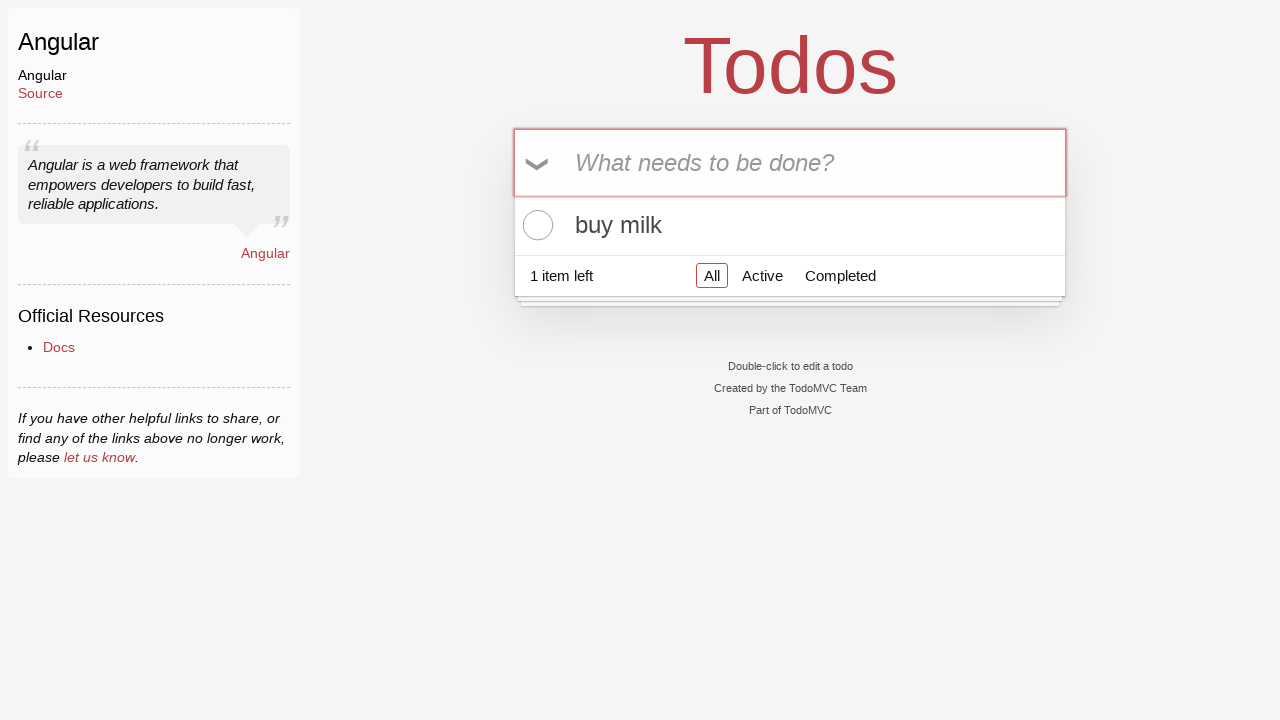

Todo item appeared in the list
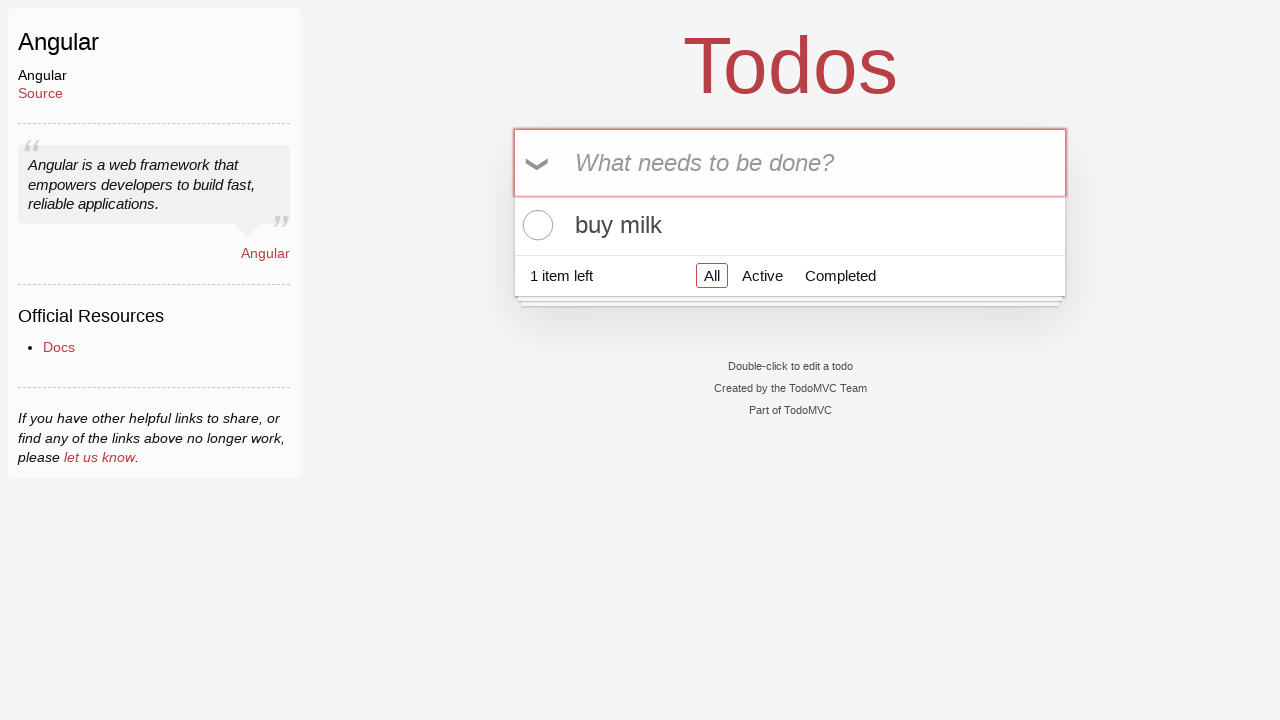

Clicked checkbox on first todo item to mark as completed at (535, 225) on .todo-list li:first-child .toggle
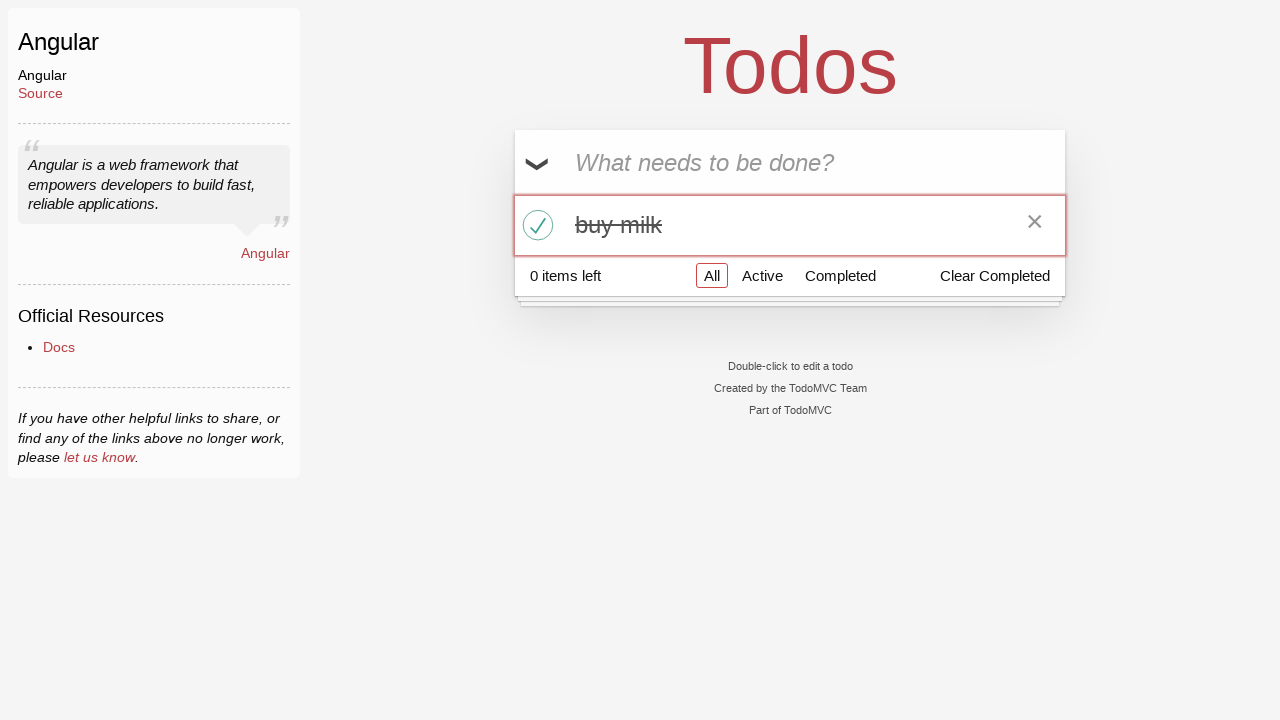

Verified todo item is marked as completed
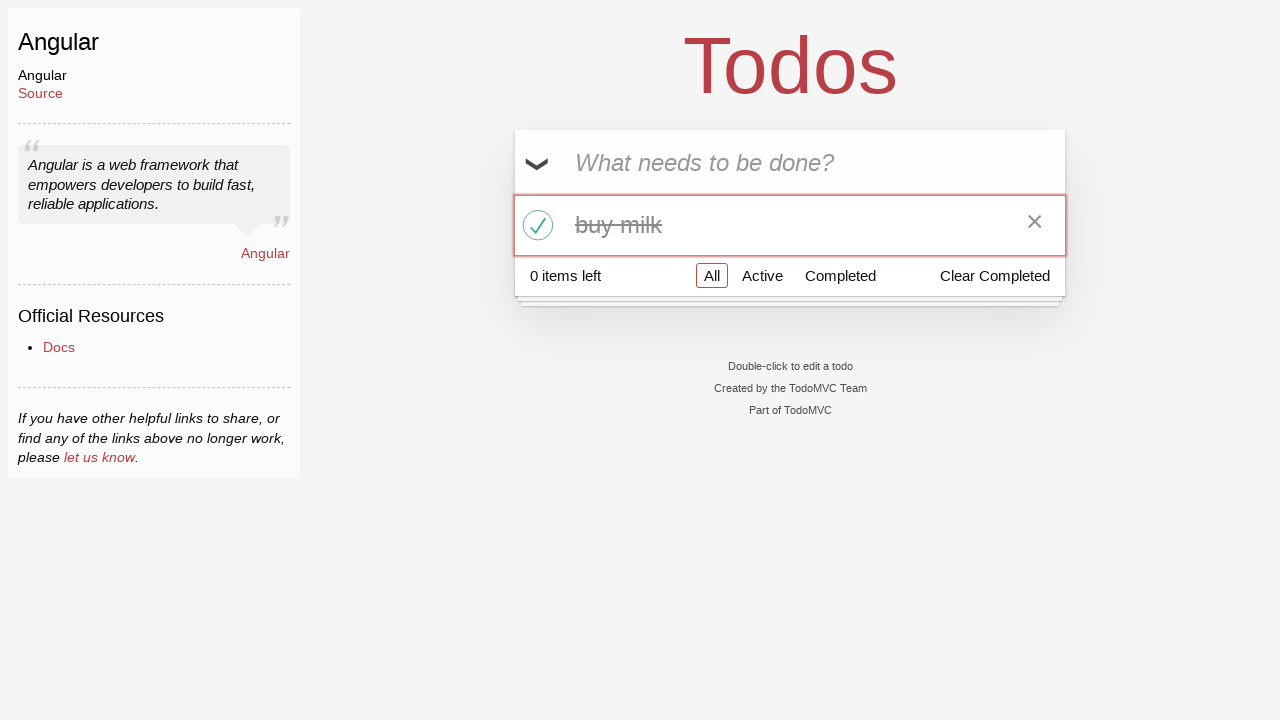

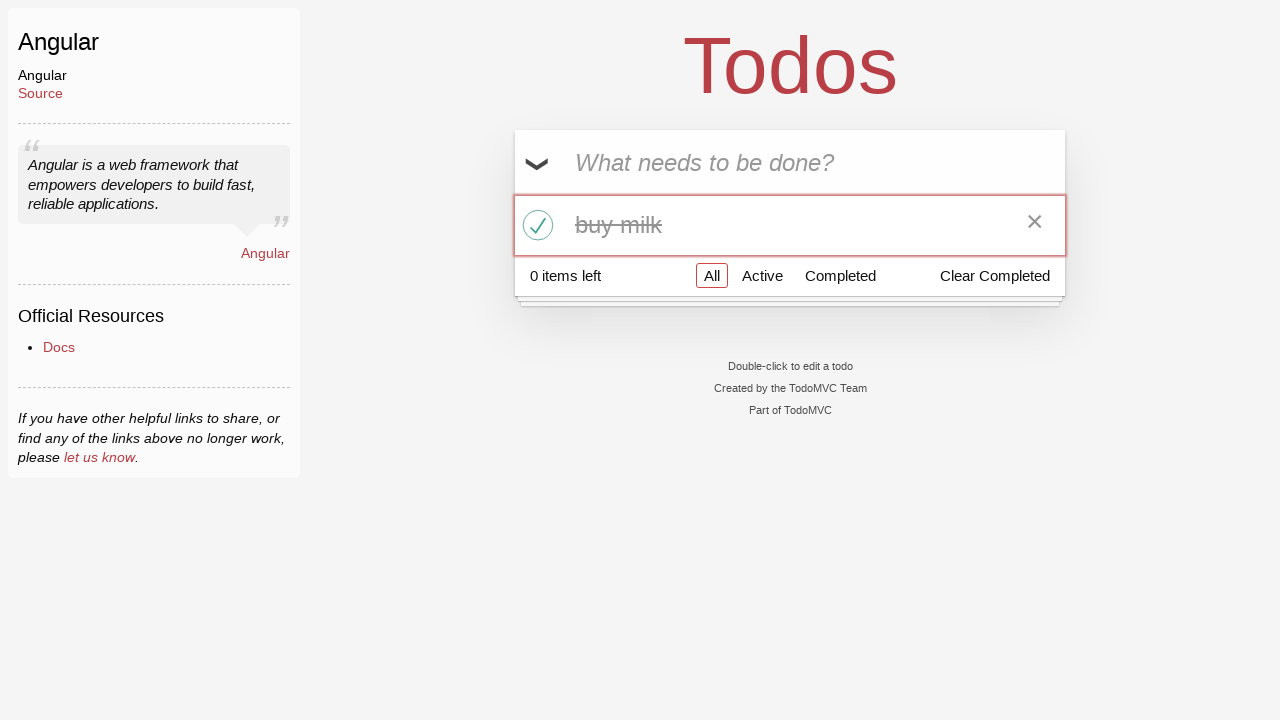